Tests clicking on a download link (ZIP file) on a test page to initiate a file download

Starting URL: https://omayo.blogspot.com/p/page7.html?m=1

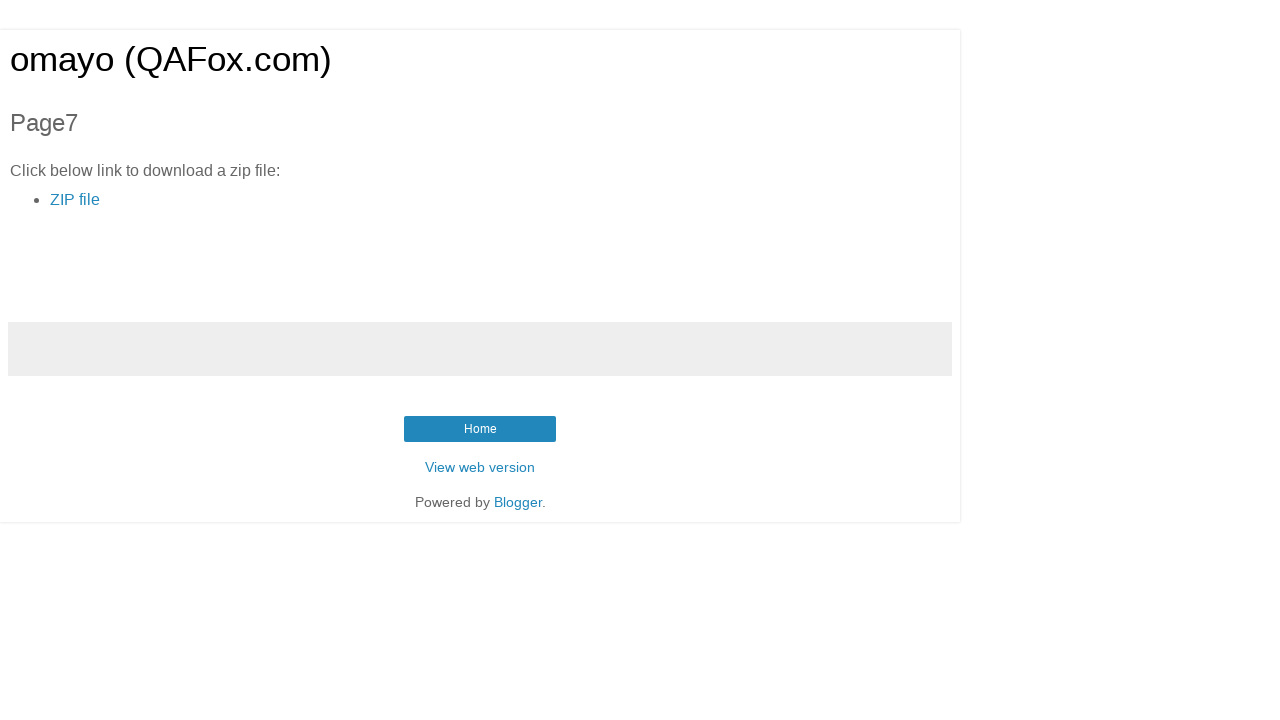

Clicked on ZIP file download link at (75, 200) on a:text('ZIP file')
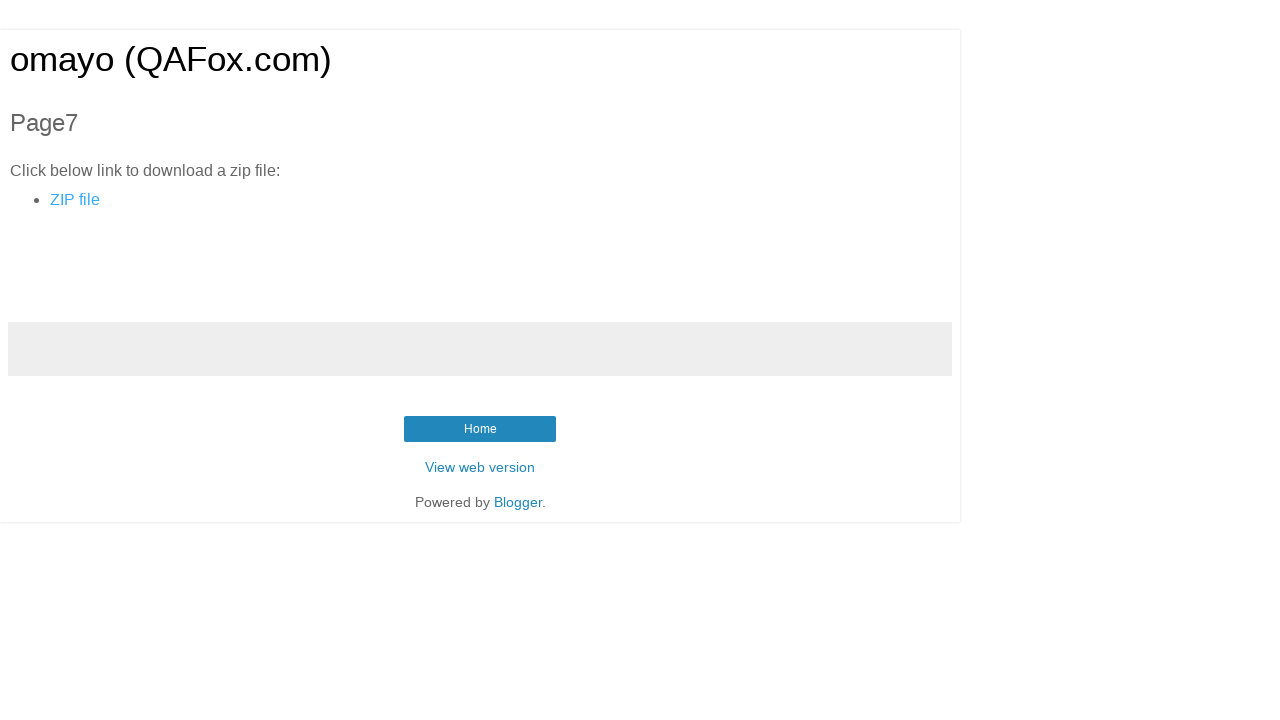

Waited 2 seconds for download to initiate
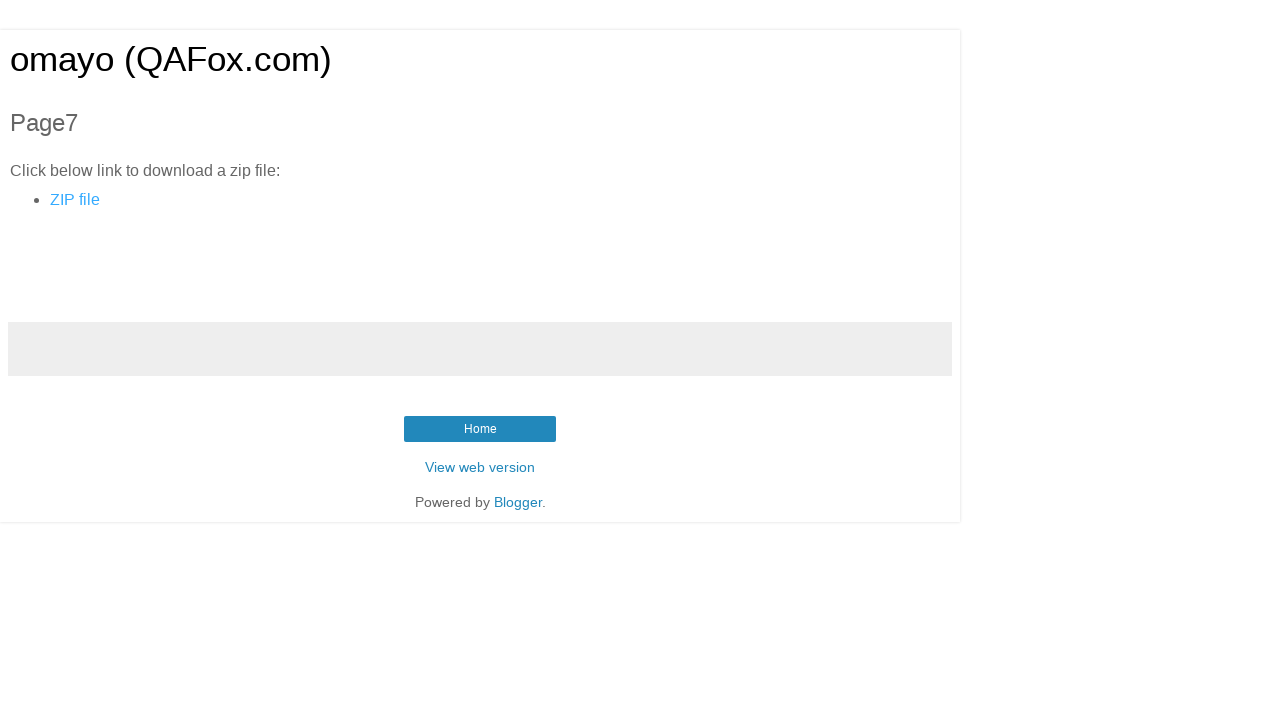

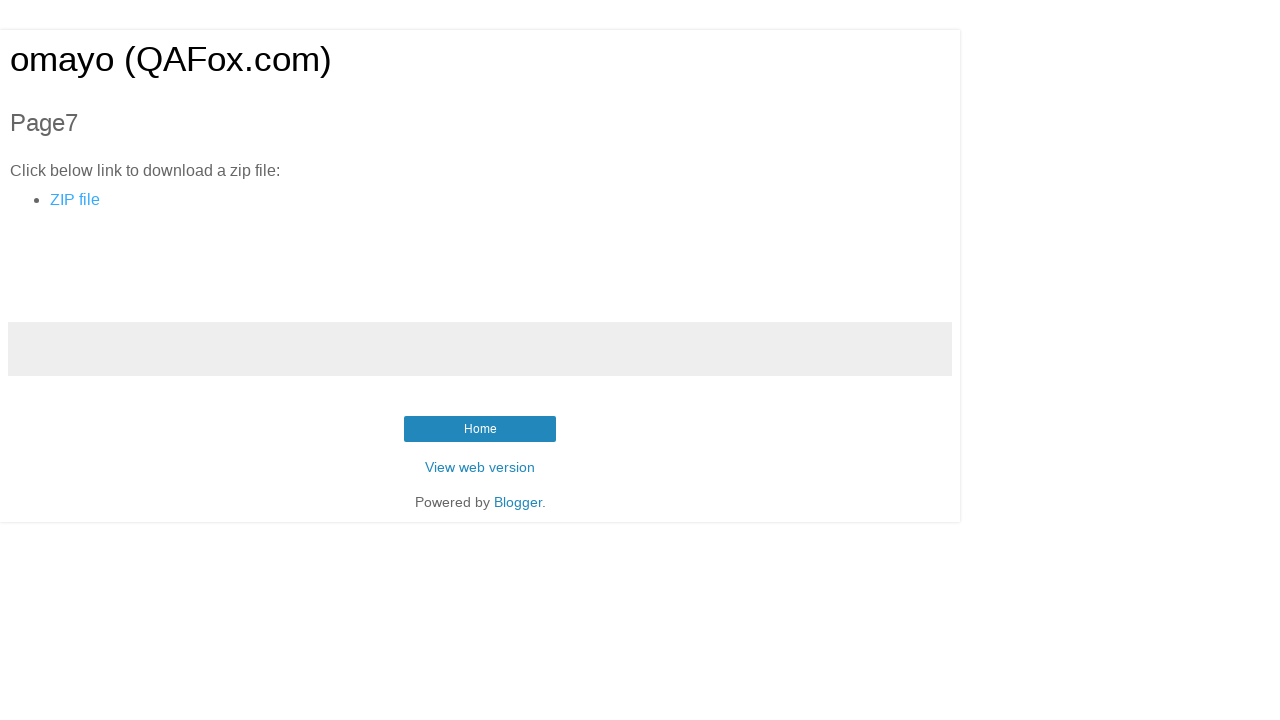